Tests jQuery UI tooltip functionality by hovering over an age input field to display its tooltip

Starting URL: https://jqueryui.com/

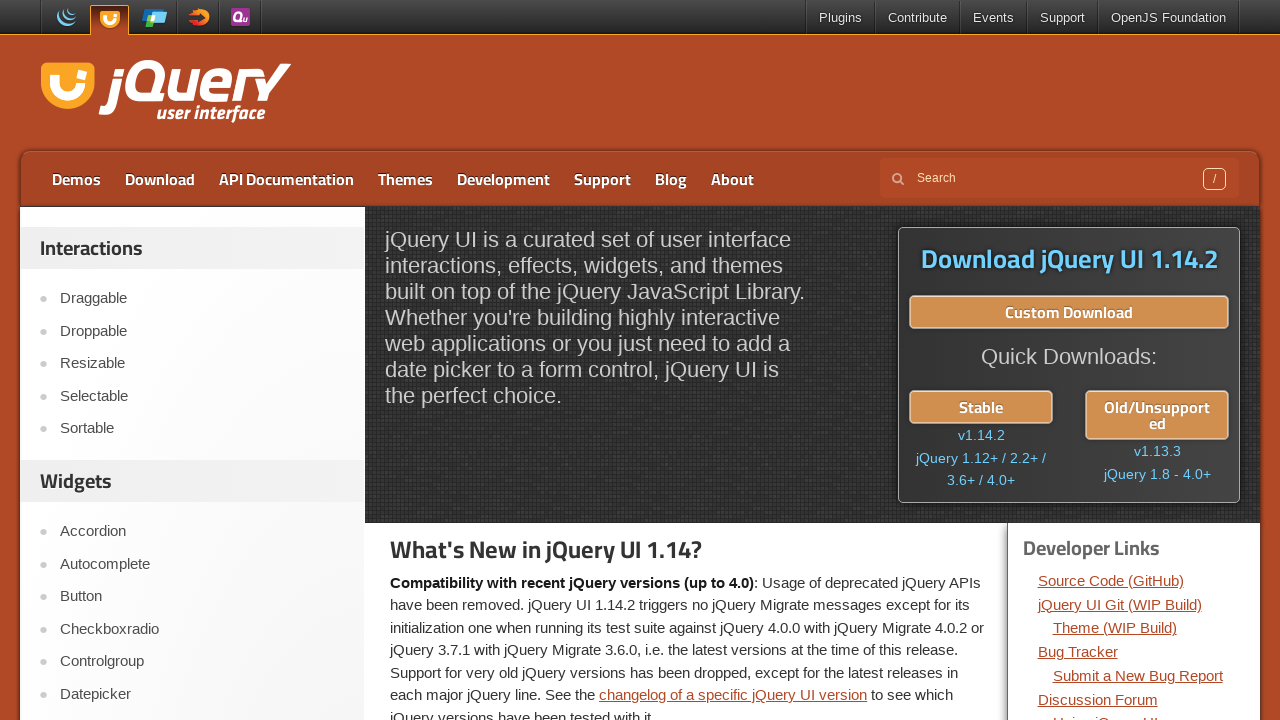

Clicked on Tooltip link to navigate to tooltip demo page at (202, 360) on a:text('Tooltip')
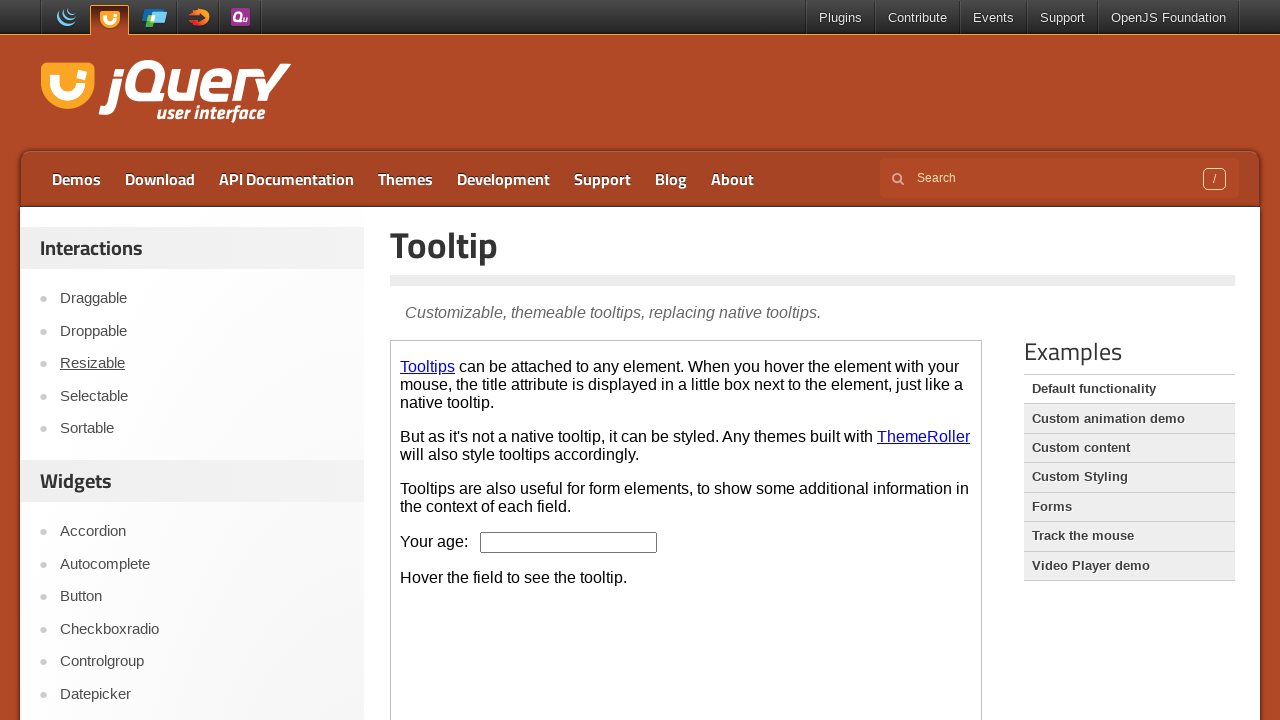

Tooltip demo page loaded successfully
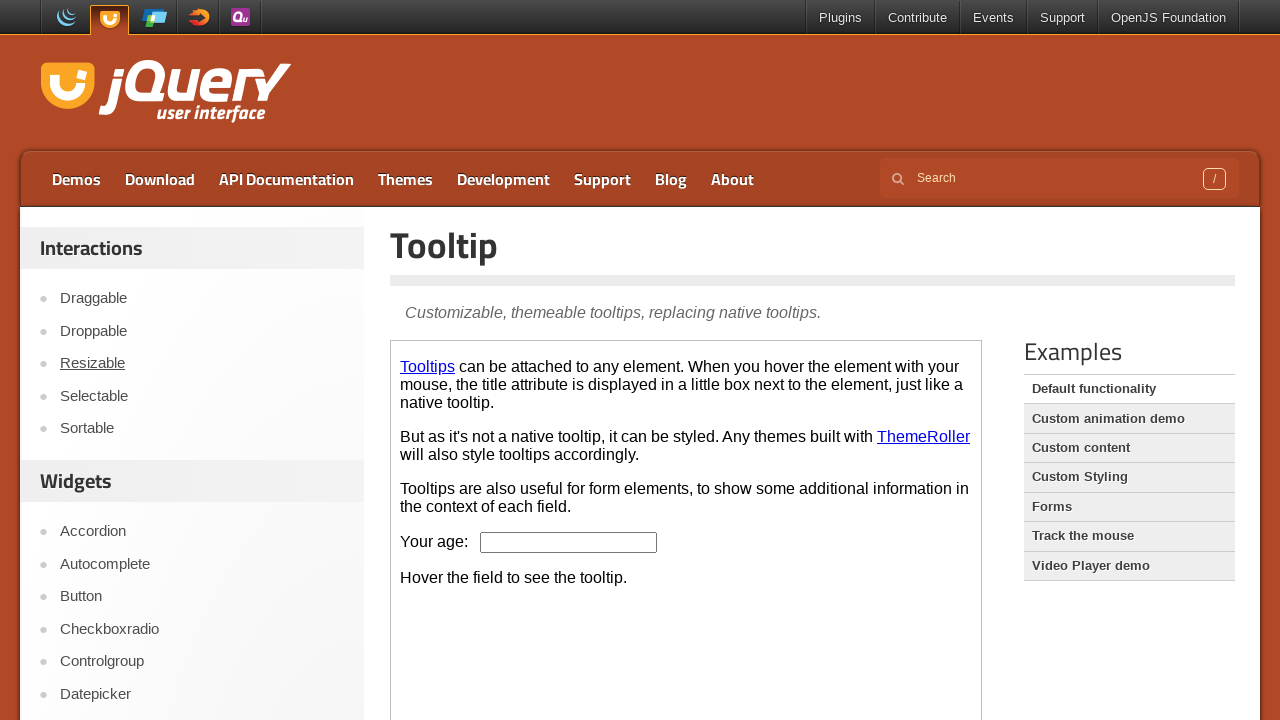

Located demo iframe element
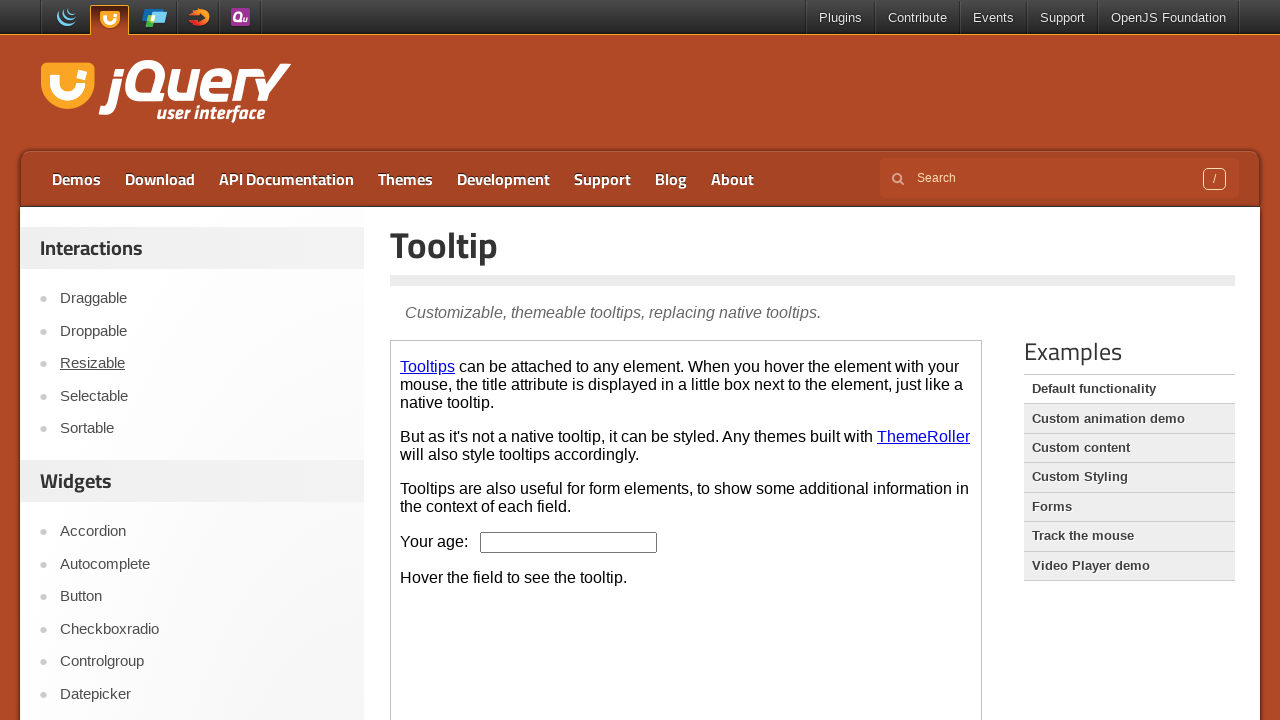

Hovered over age input field to trigger tooltip at (569, 542) on .demo-frame >> internal:control=enter-frame >> #age
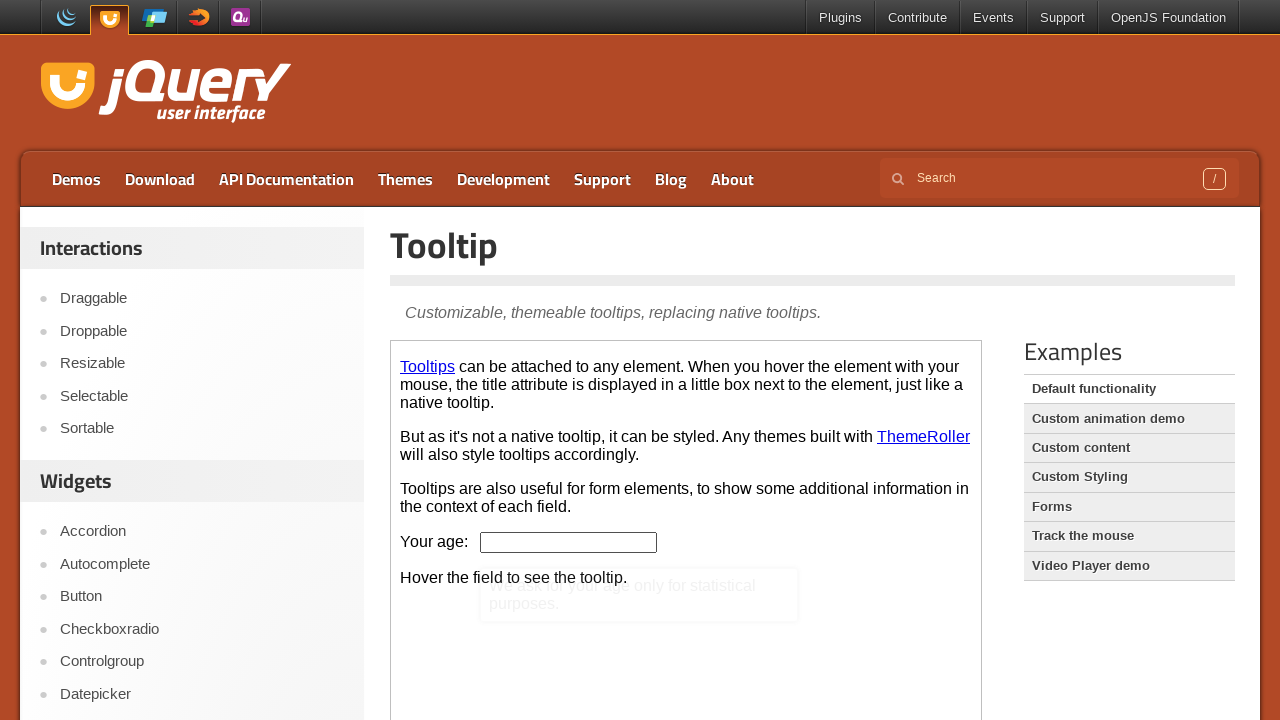

Tooltip appeared and is now visible
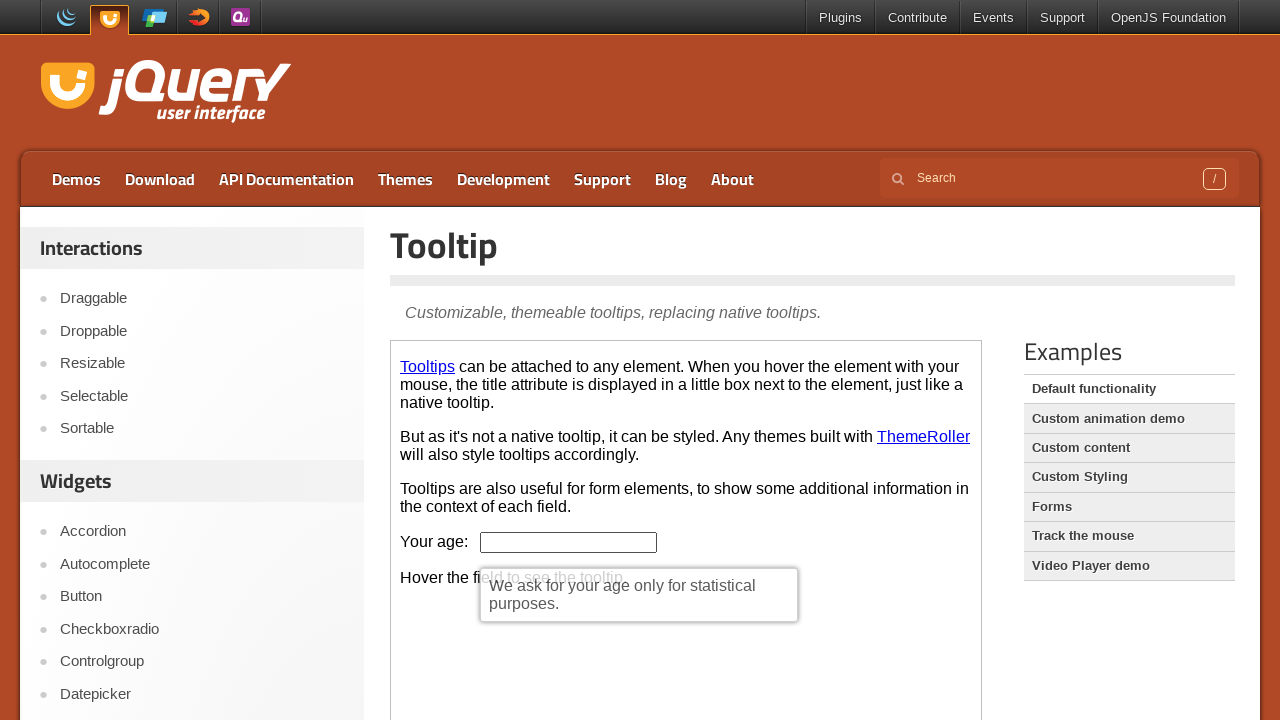

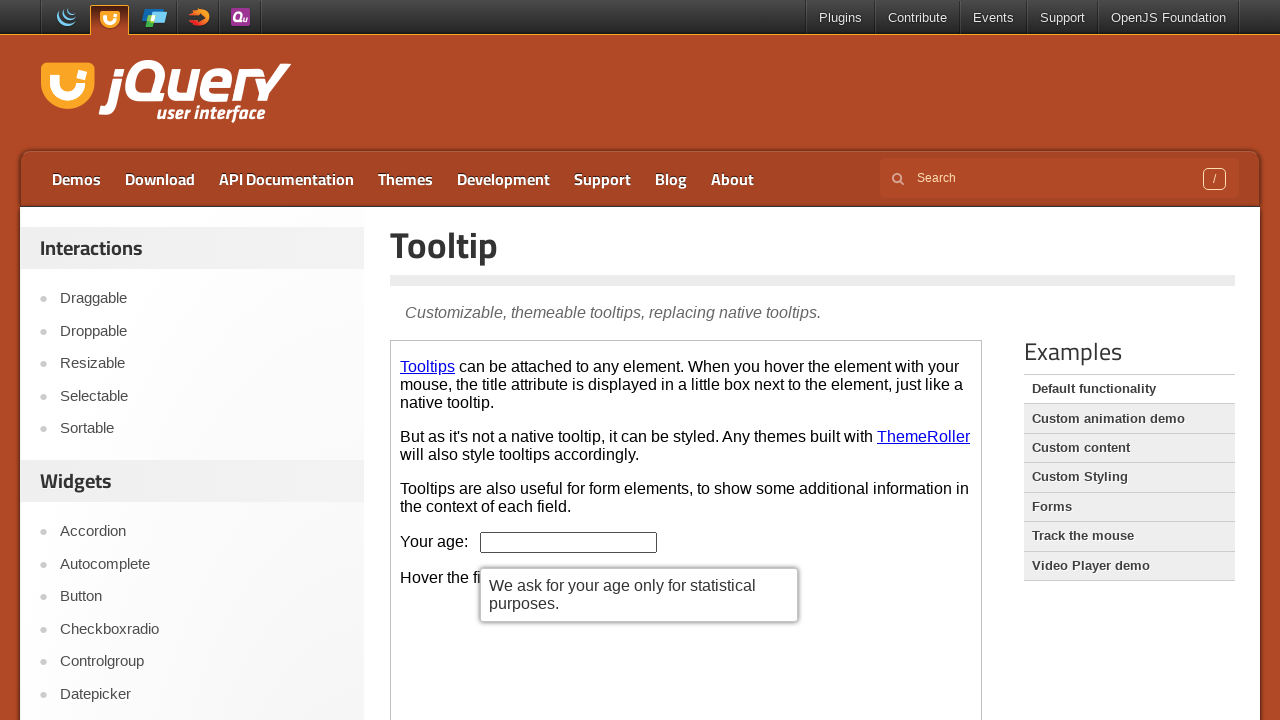